Navigates to Hacker News, waits for posts to load, and clicks the "More" link to navigate to the next page of stories.

Starting URL: https://news.ycombinator.com/

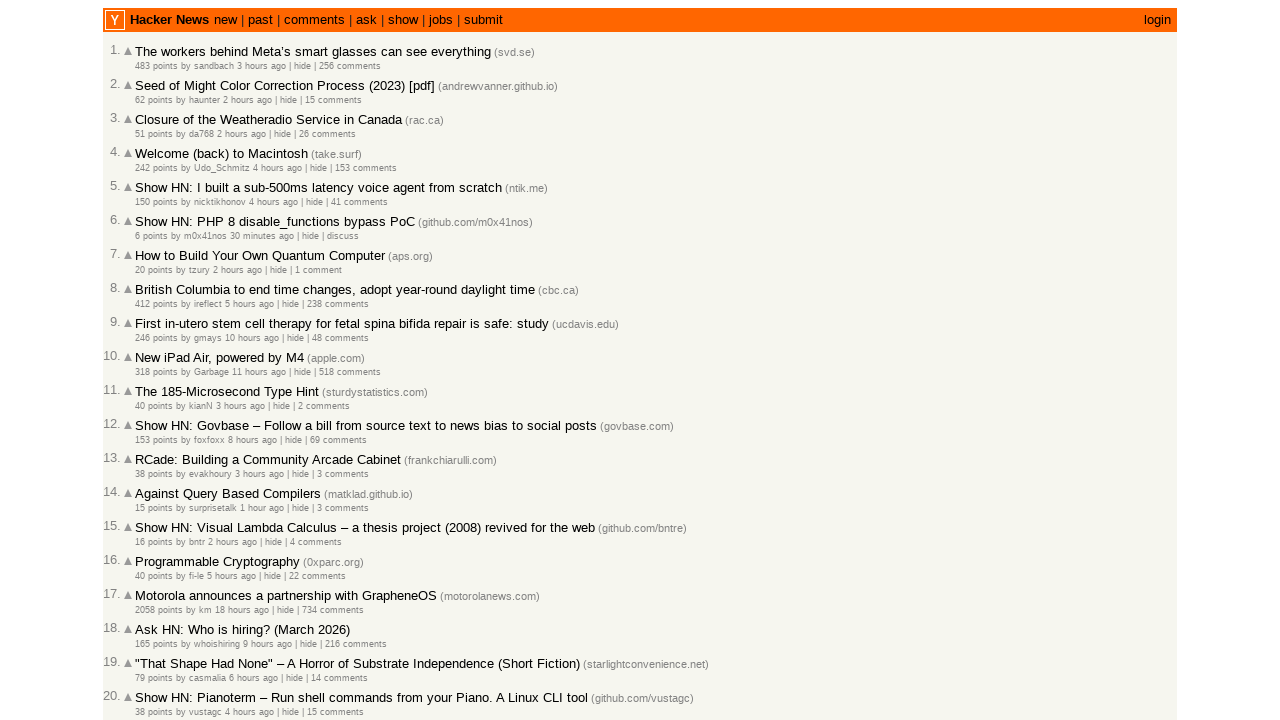

Waited for Hacker News posts to load
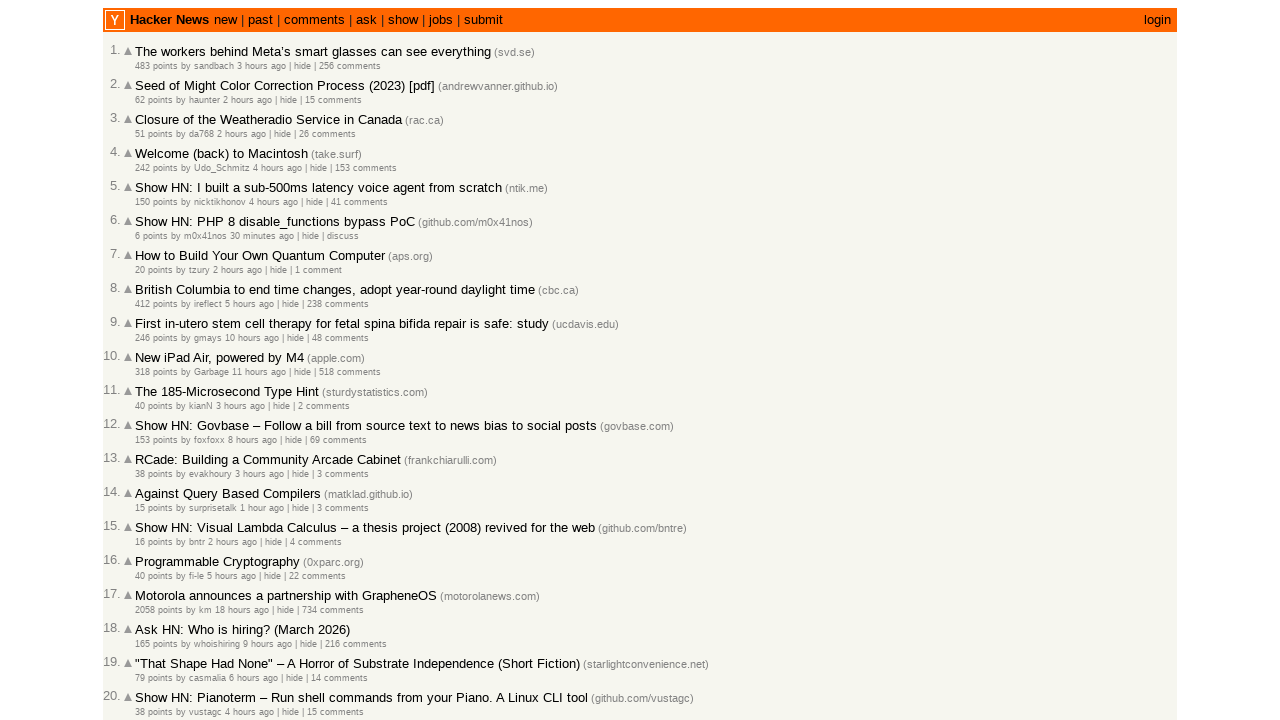

Clicked the 'More' link to navigate to the next page at (149, 616) on .morelink
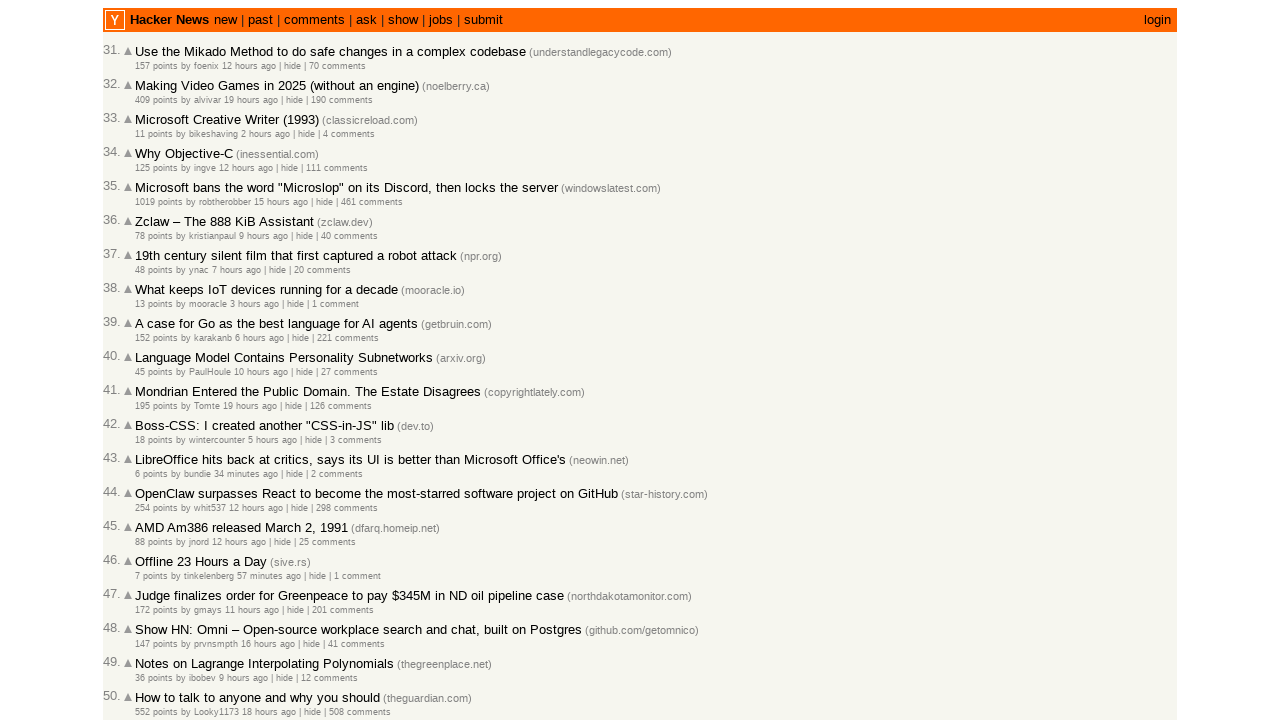

Waited for posts on the next page to load
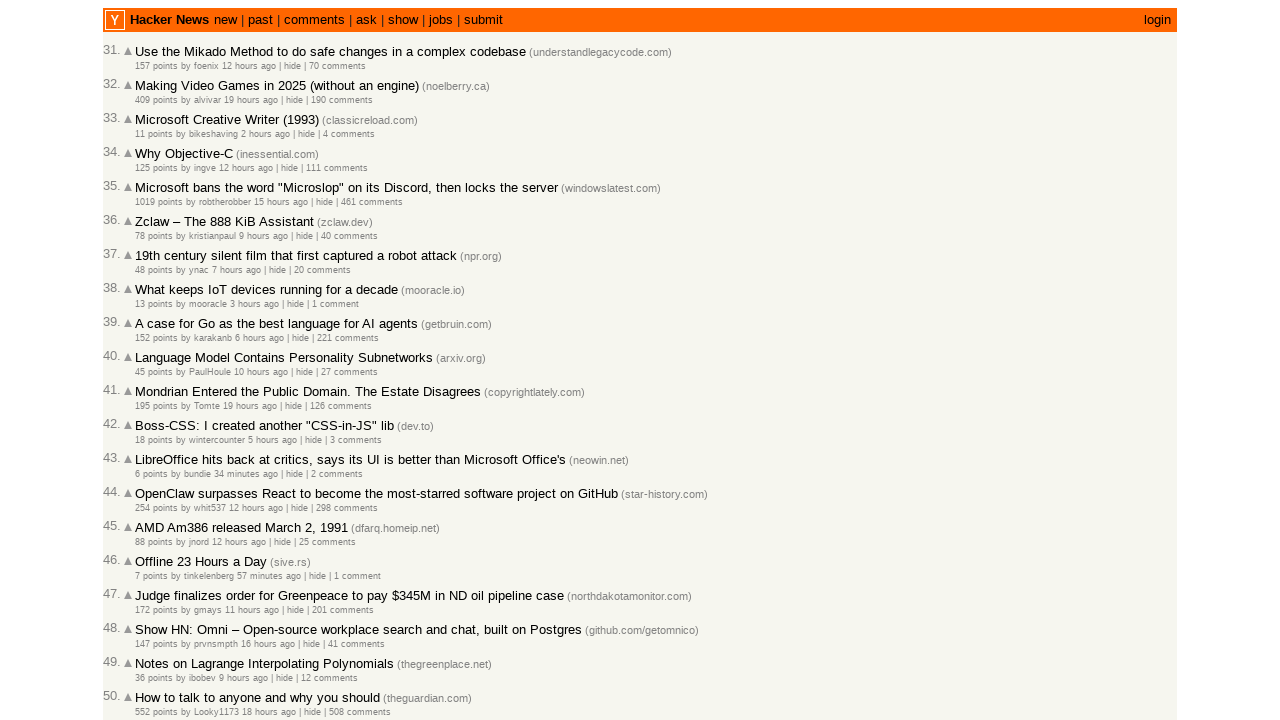

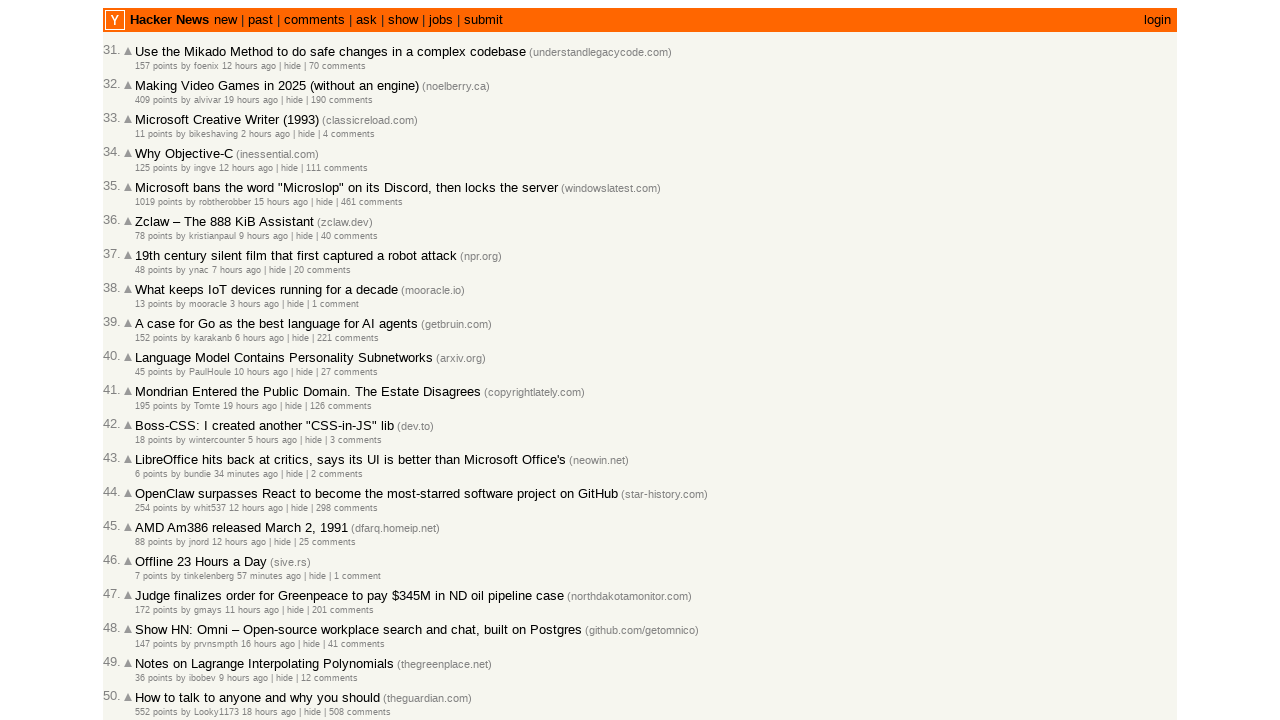